Tests adding a new note with title "Delete Test" and then deleting it, verifying the note is created and then removed from the list.

Starting URL: http://backbone-testing.com/notes/app/

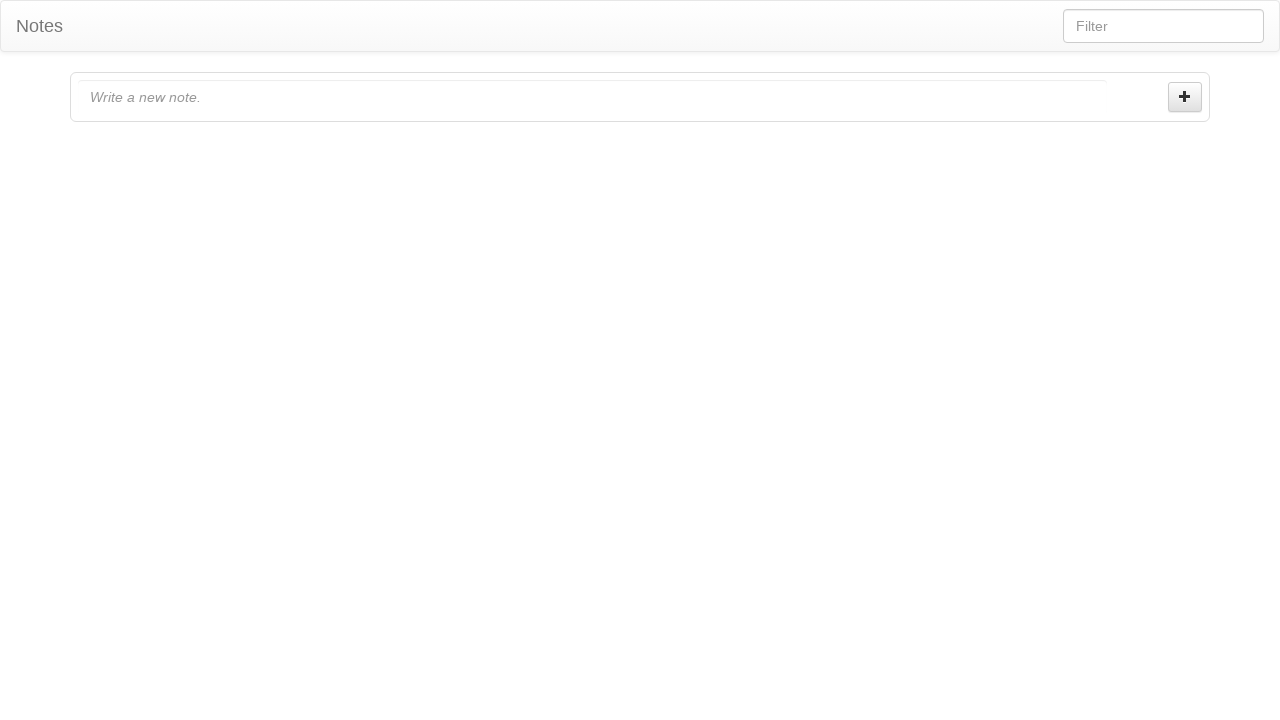

Filled note title input with 'Delete Test' on input#note-new-input
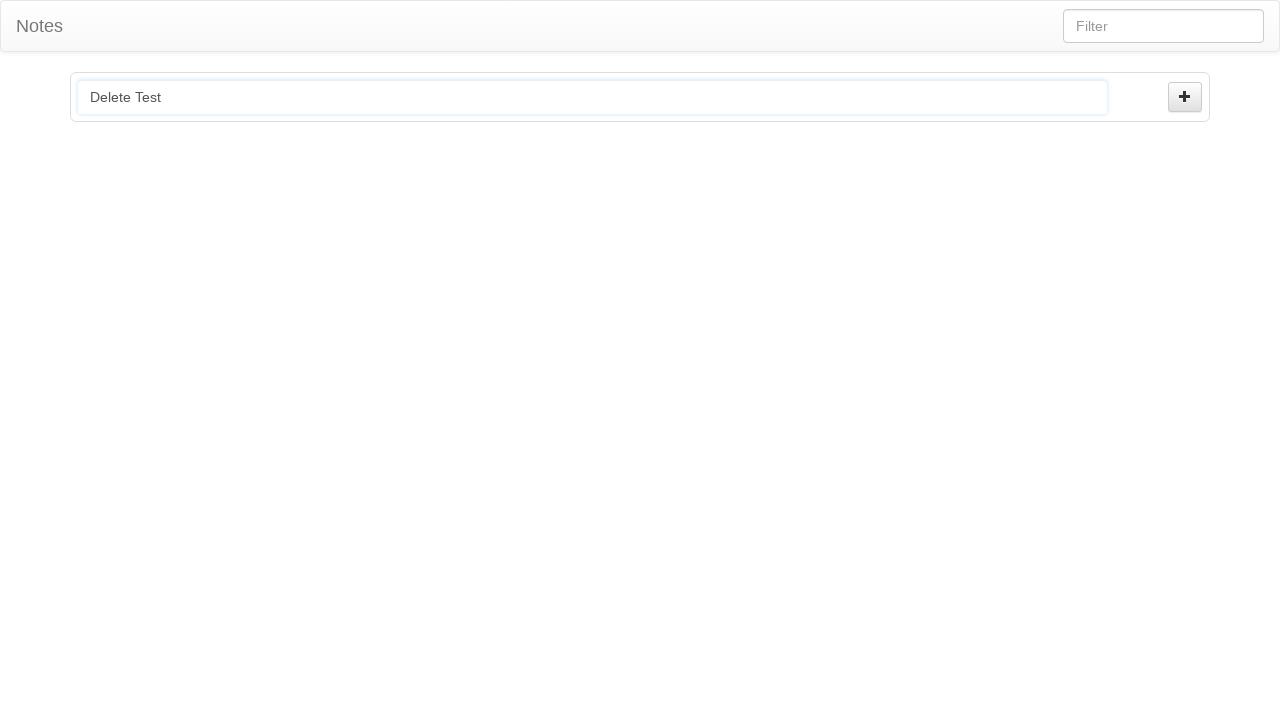

Clicked create button to add the note at (1185, 97) on button#note-create
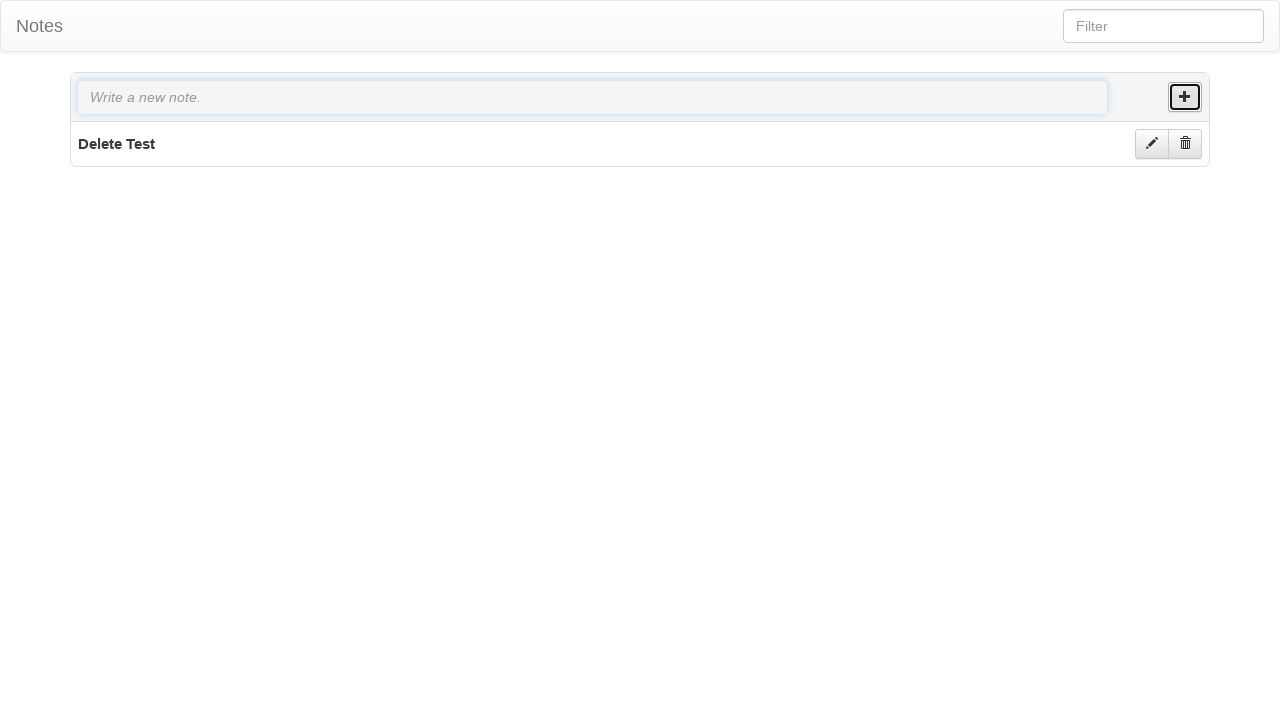

Note was created and title element appeared
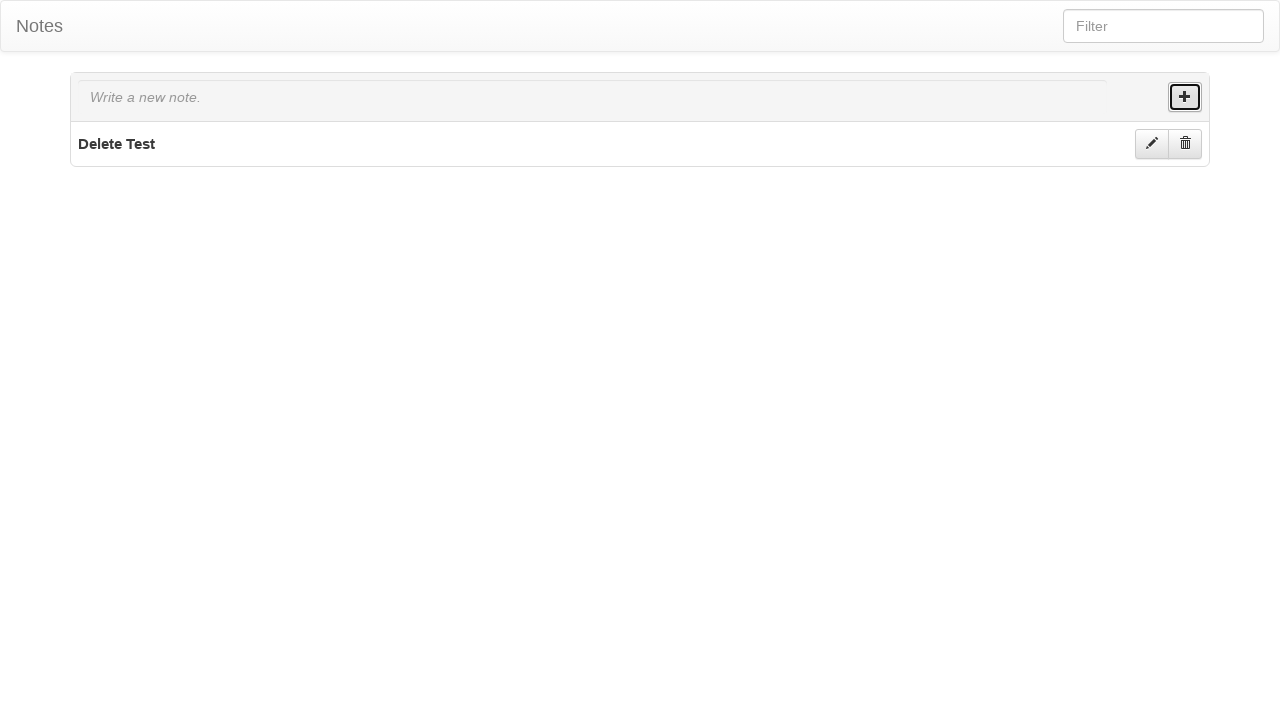

Clicked delete button to remove the note at (1185, 144) on .notes-item .note-delete
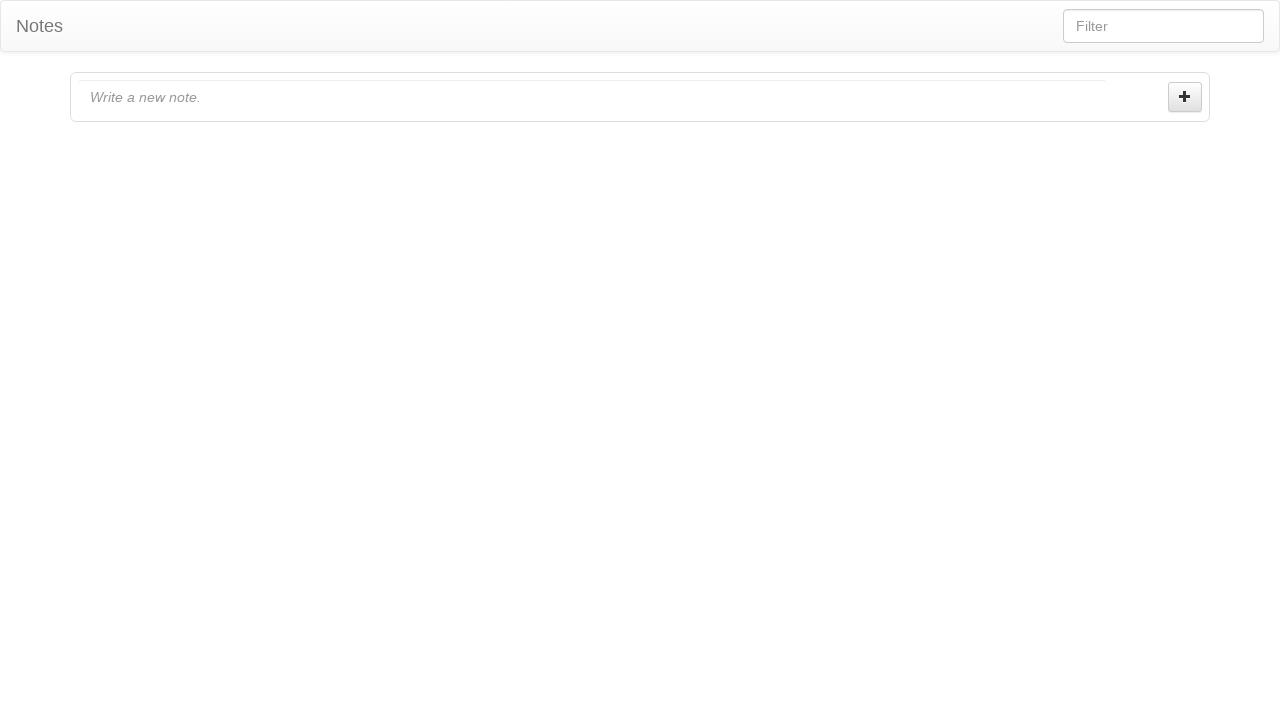

Note was deleted and removed from the list
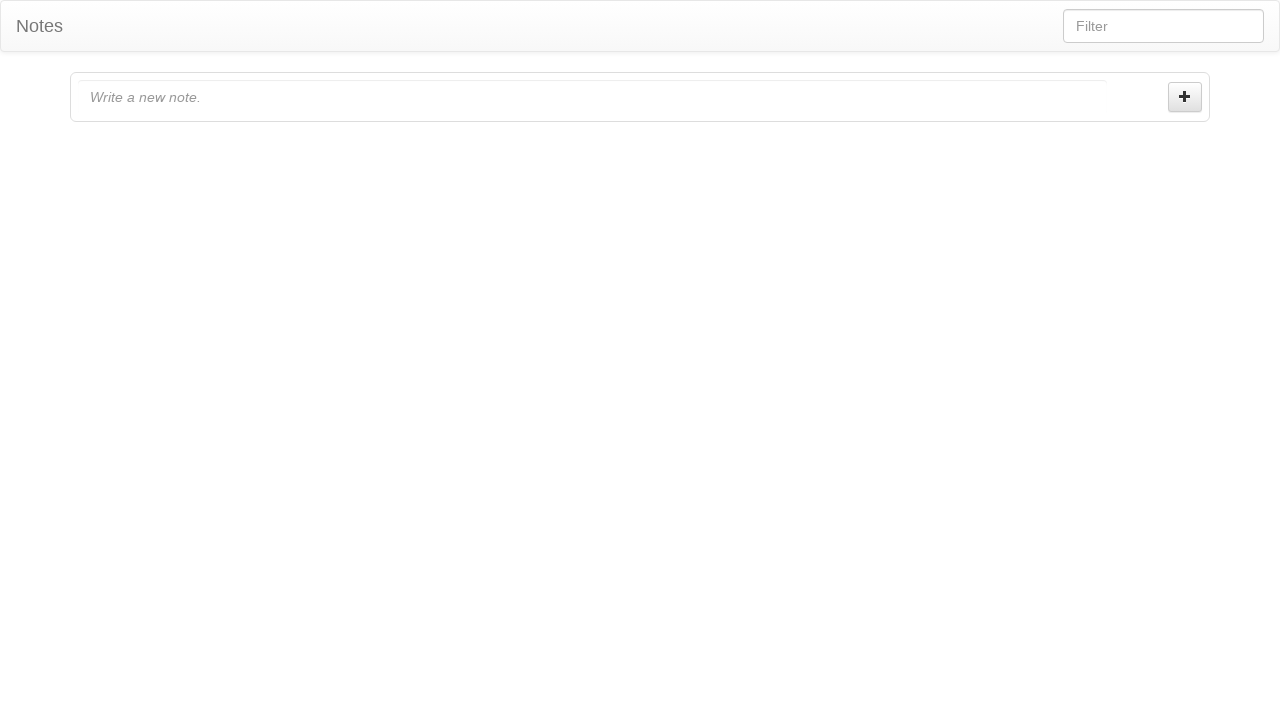

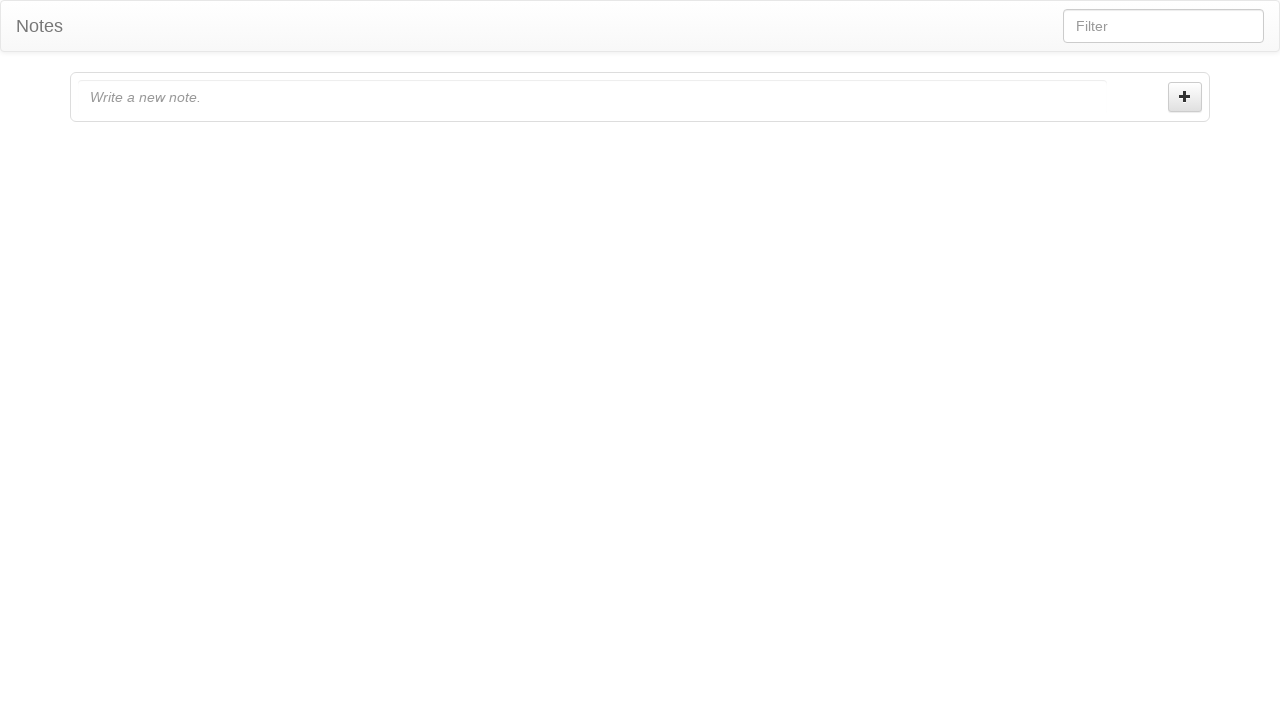